Tests clicking a button with a dynamic ID on the UI Testing Playground site to verify interaction with dynamically generated element IDs.

Starting URL: http://uitestingplayground.com/dynamicid

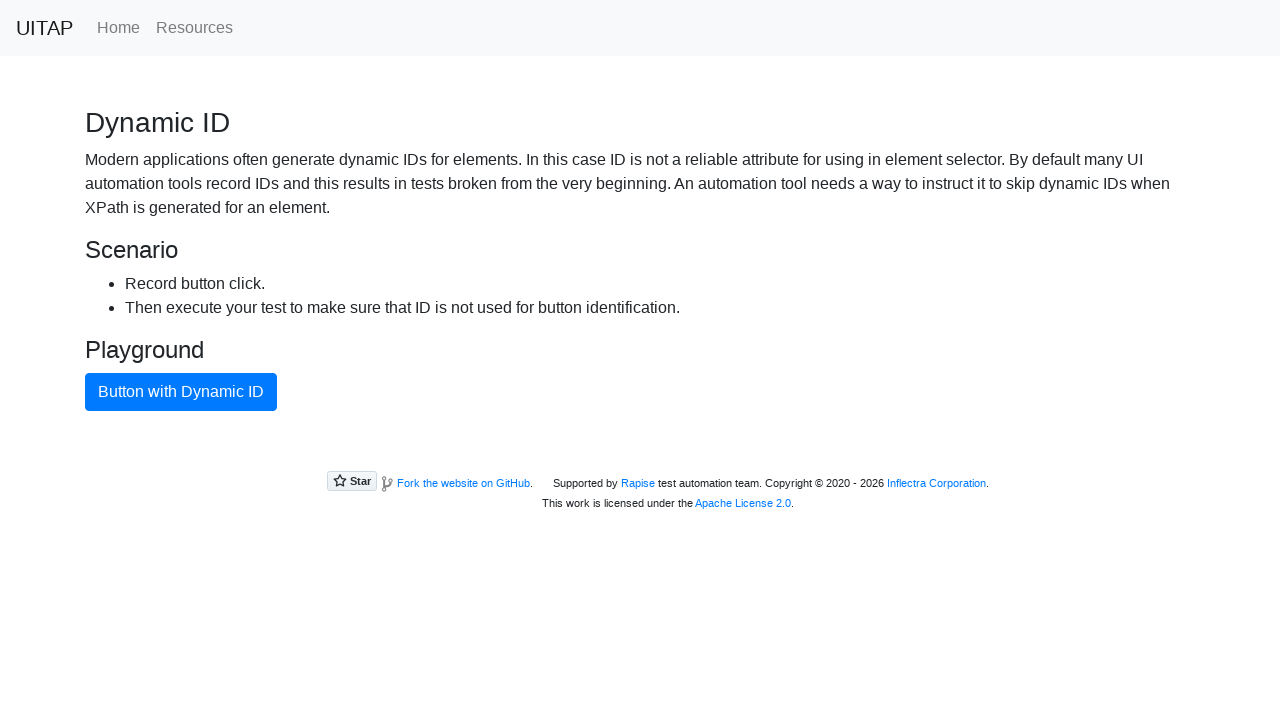

Navigated to UI Testing Playground dynamic ID test page
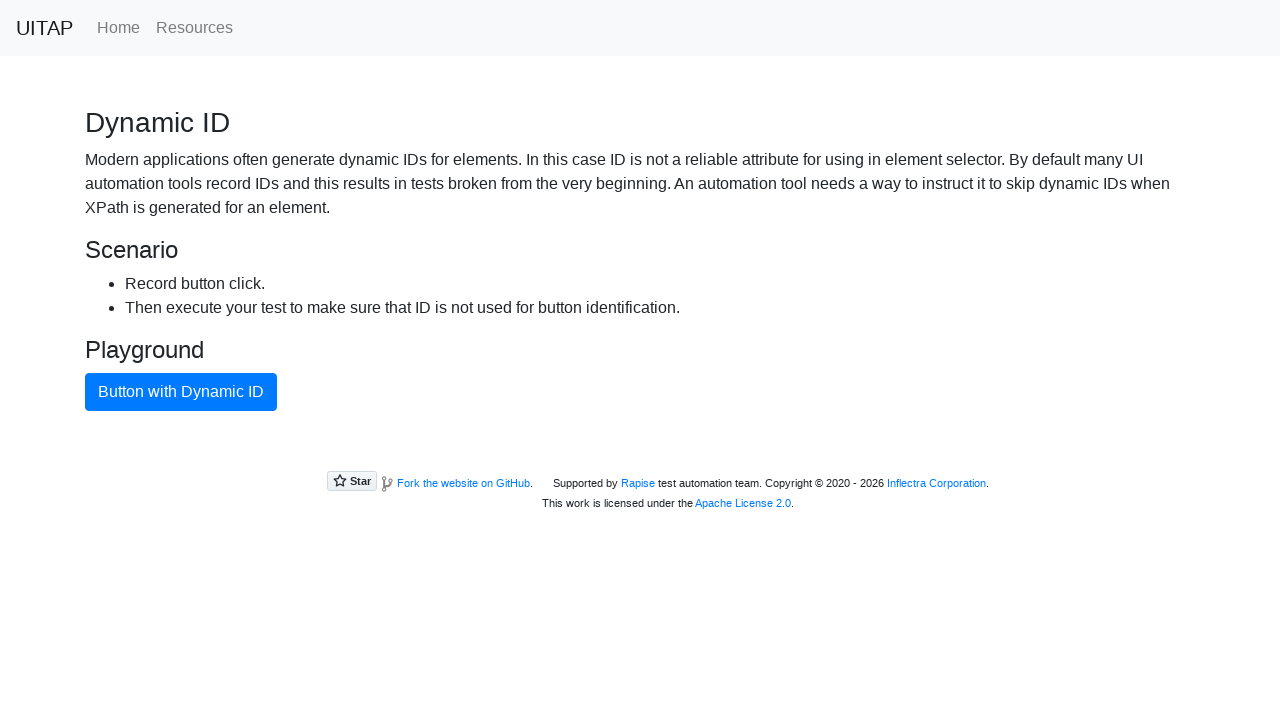

Clicked button with dynamic ID at (181, 392) on xpath=/html/body/section/div/button
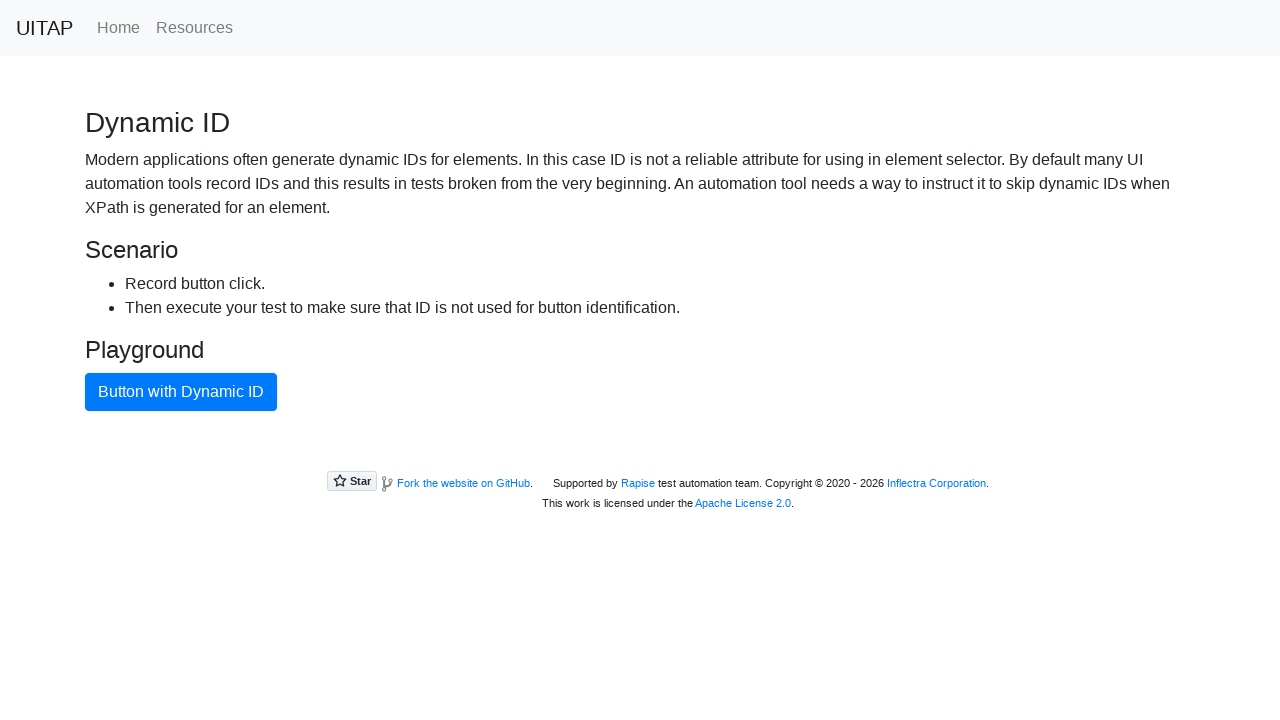

Waited 1000ms for state change after button click
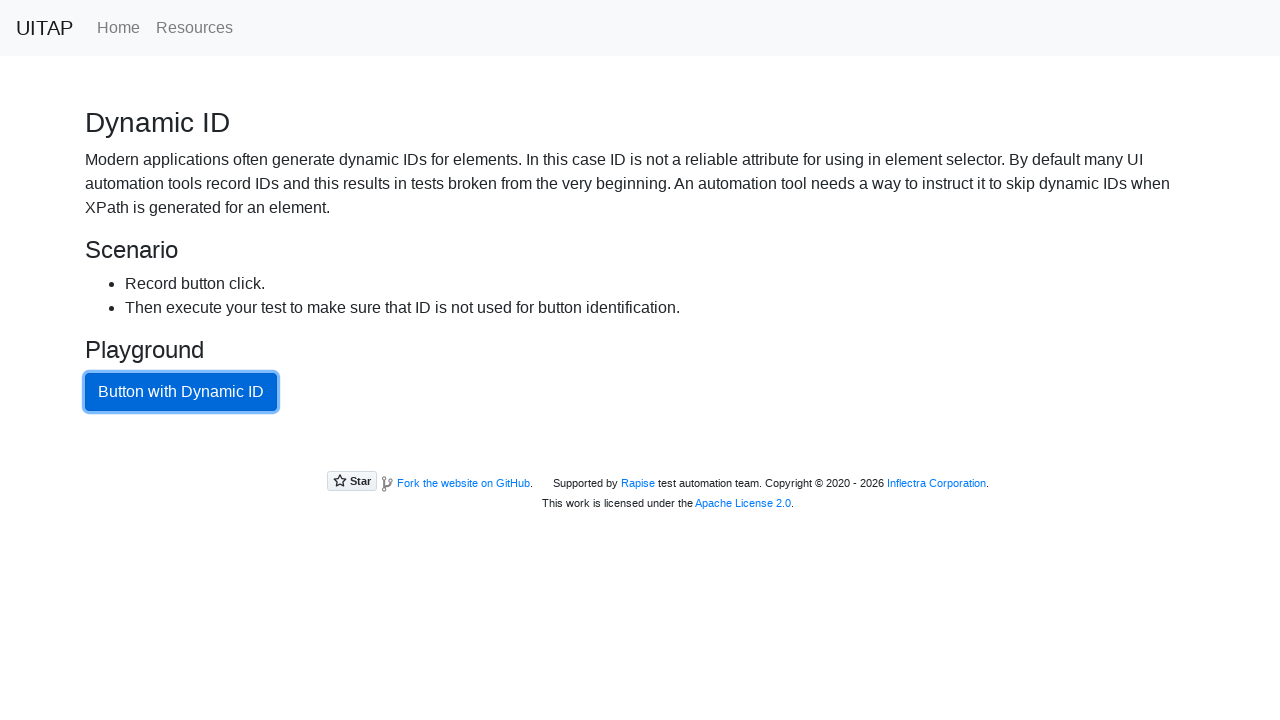

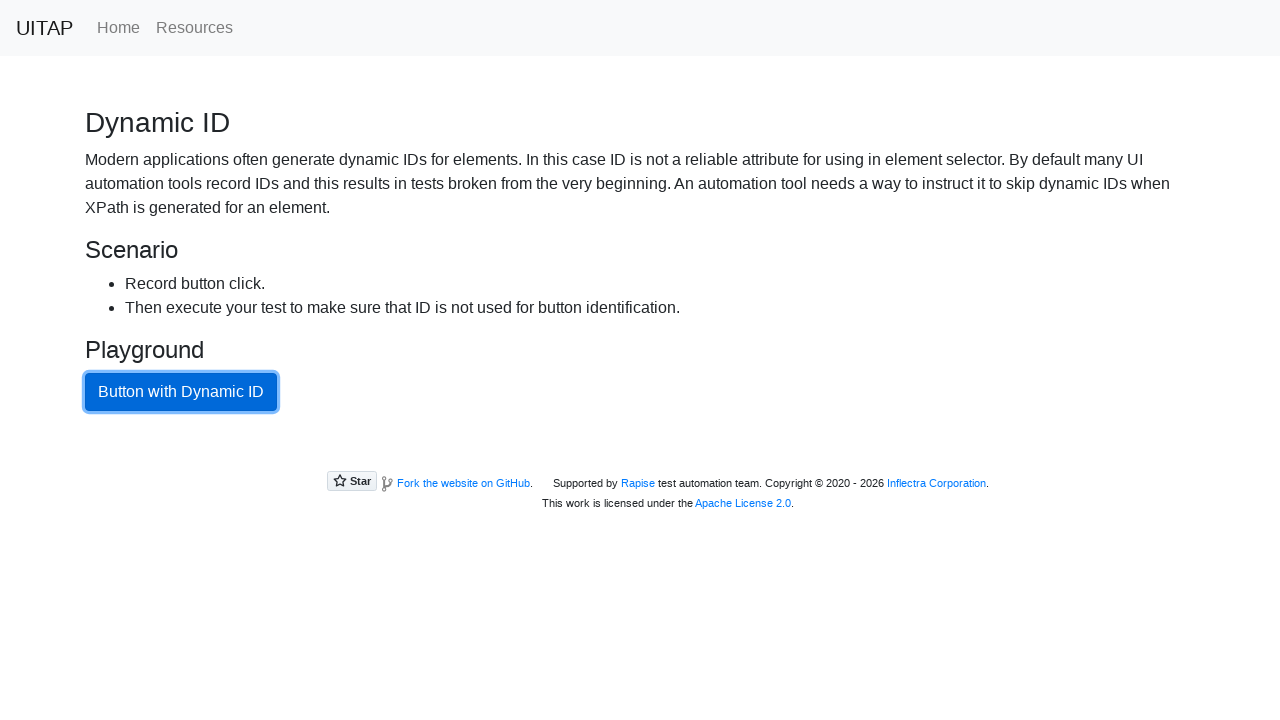